Tests the HTTP speed test functionality on itdog.cn by entering a URL in the host input field and triggering the speed test via JavaScript, then waiting for results to load.

Starting URL: https://www.itdog.cn/http/

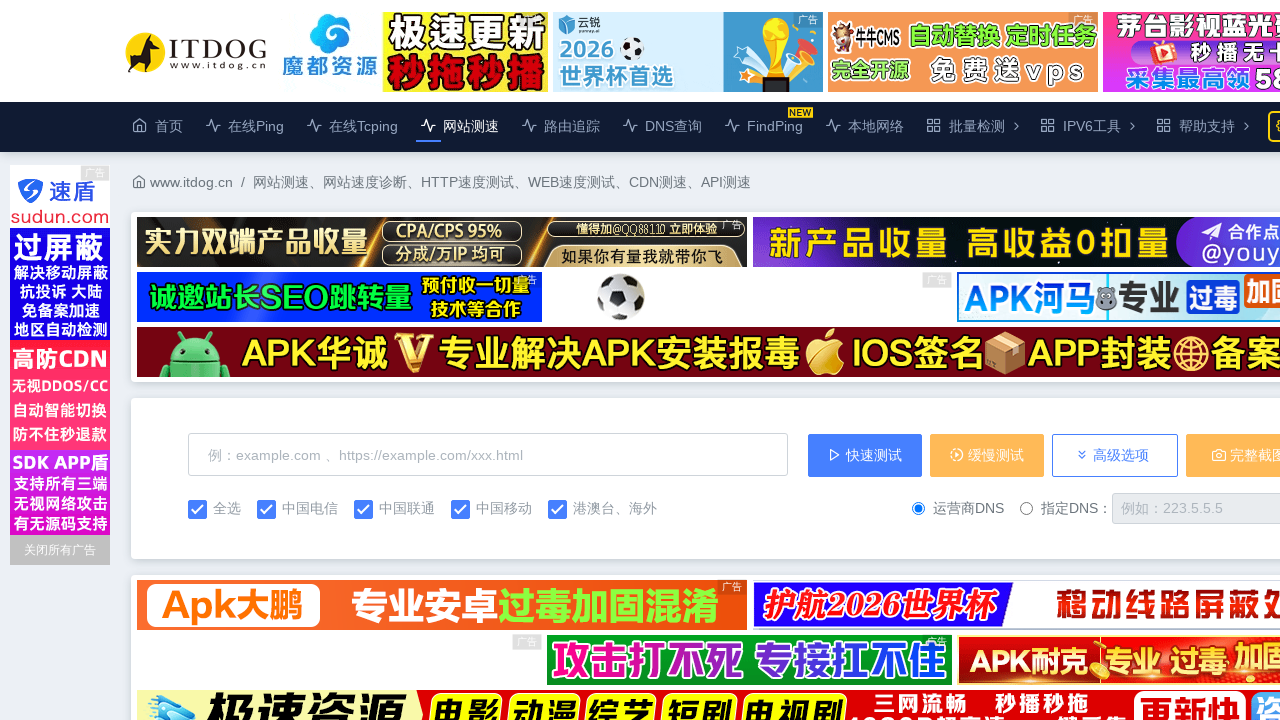

Waited for host input field to be ready
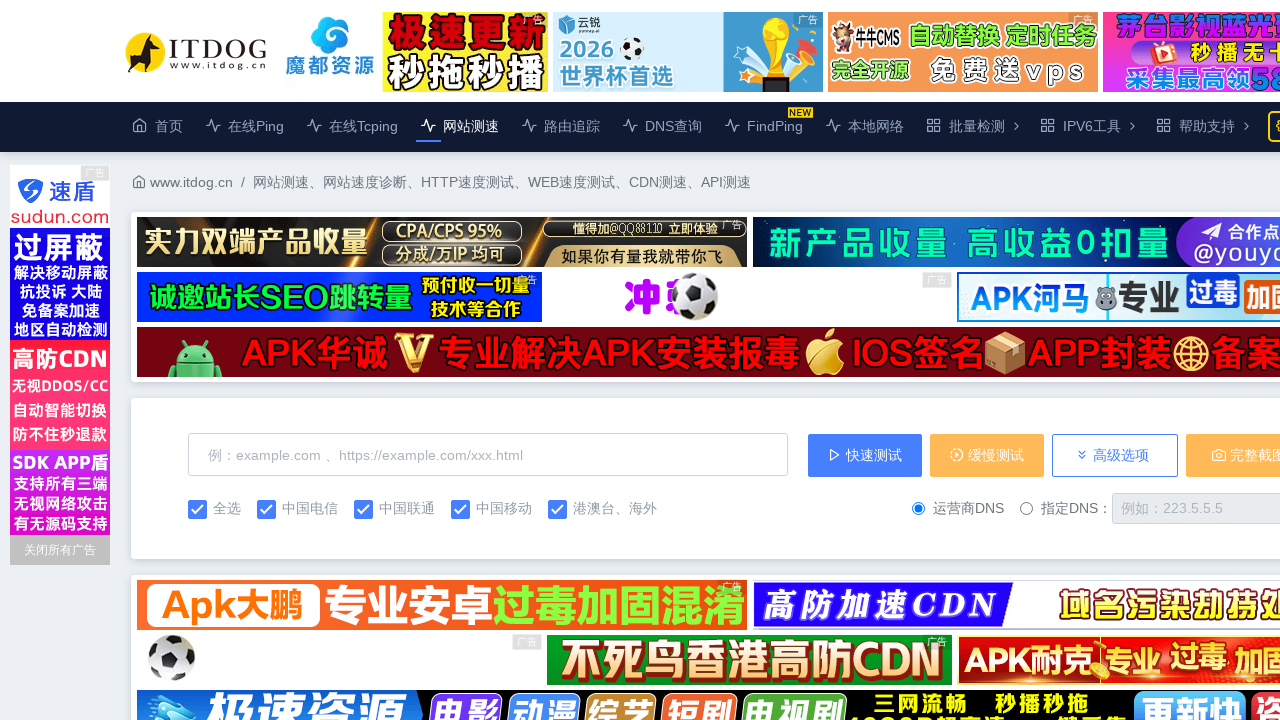

Filled host input field with https://www.example.com on #host
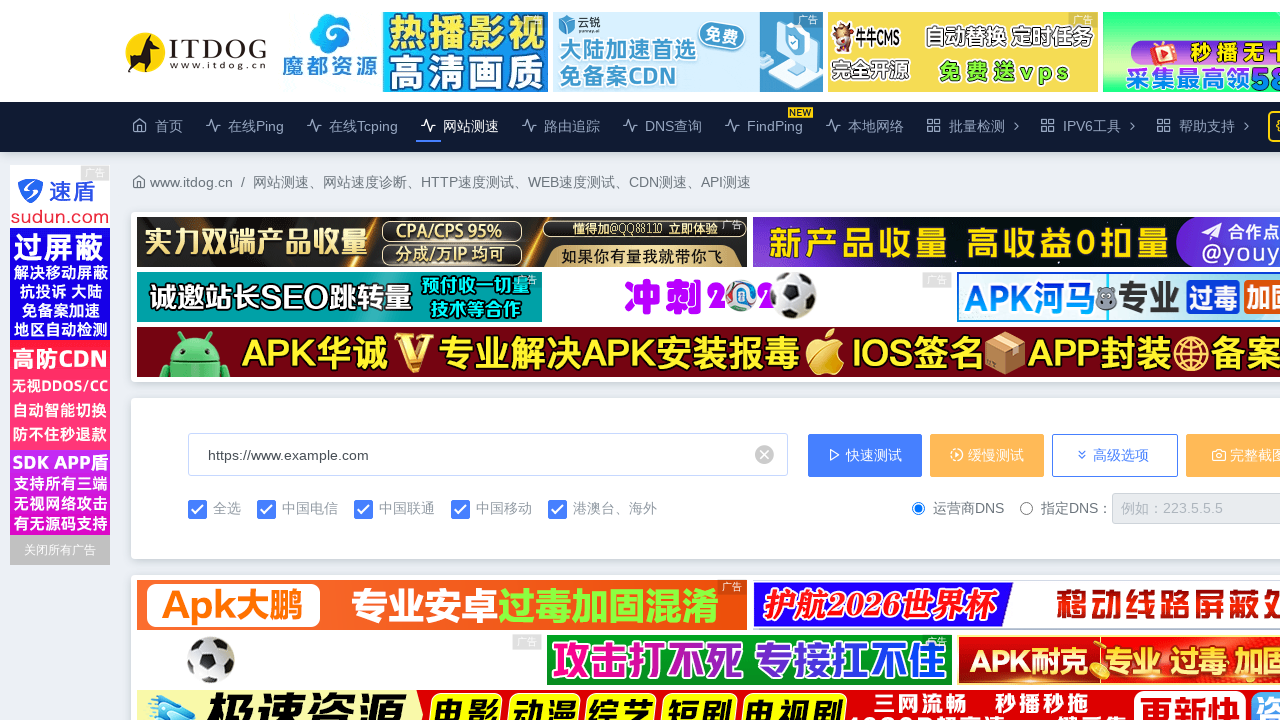

Triggered HTTP speed test via JavaScript check_form('fast')
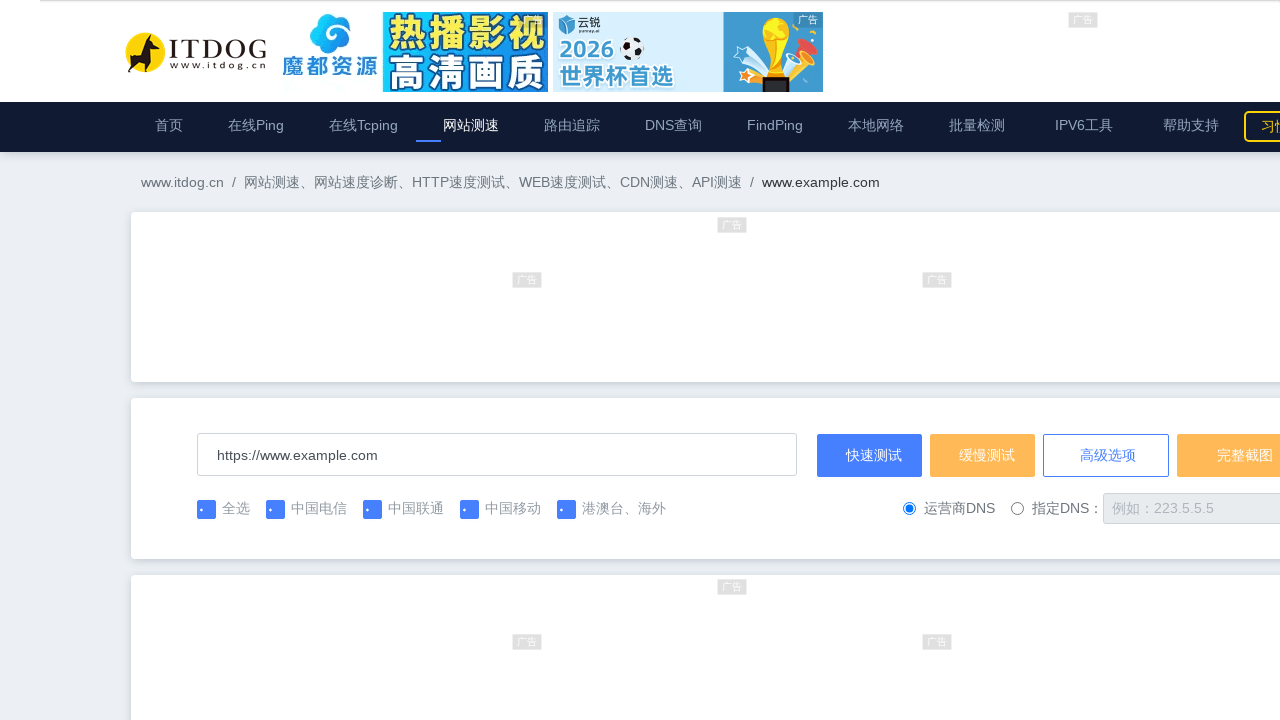

Speed test results loaded in return_info element
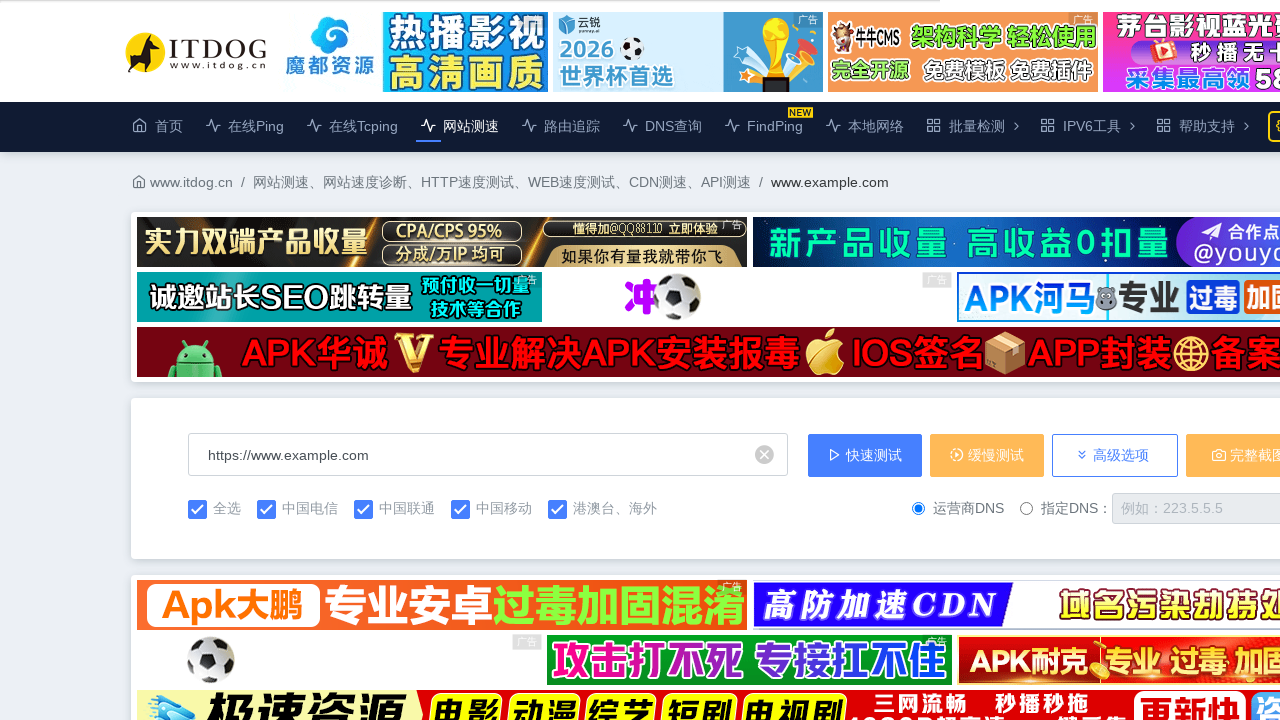

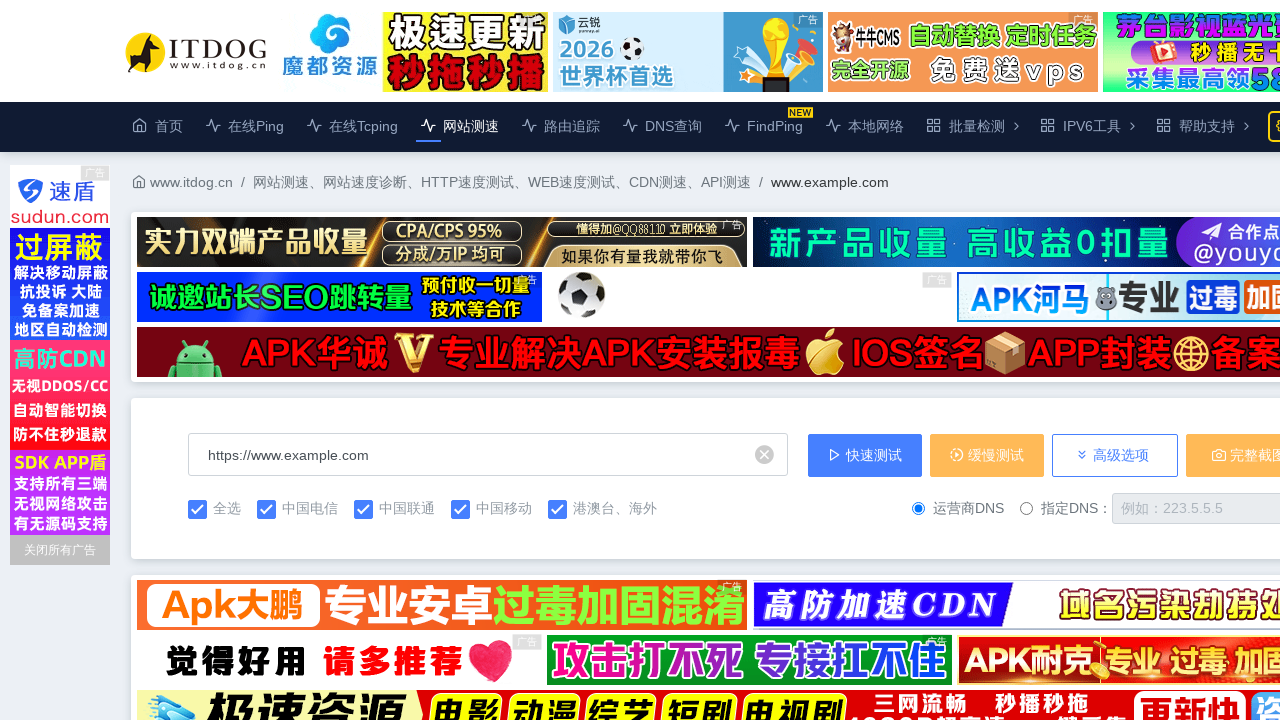